Tests JavaScript prompt popup handling by clicking a button to trigger an alert and then accepting it.

Starting URL: https://www.tutorialspoint.com/selenium/practice/alerts.php

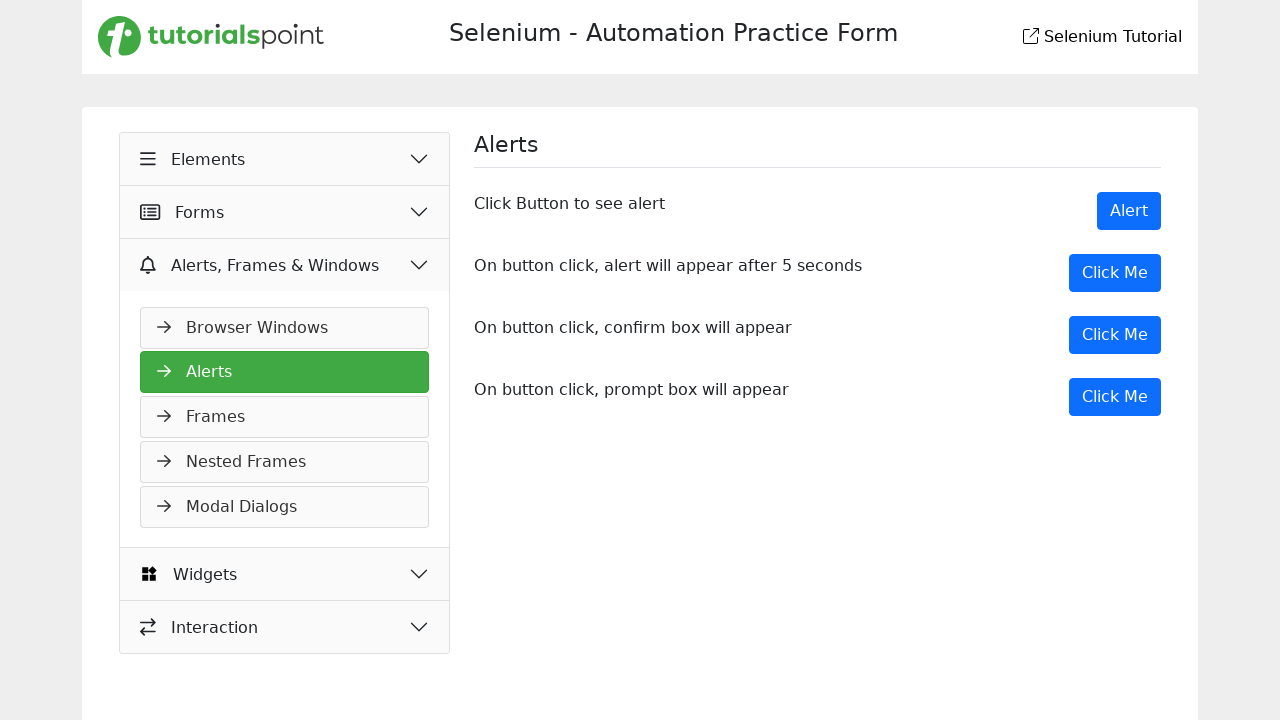

Clicked the third 'Click Me' button to trigger prompt popup at (1115, 397) on (//button[text()='Click Me'])[3]
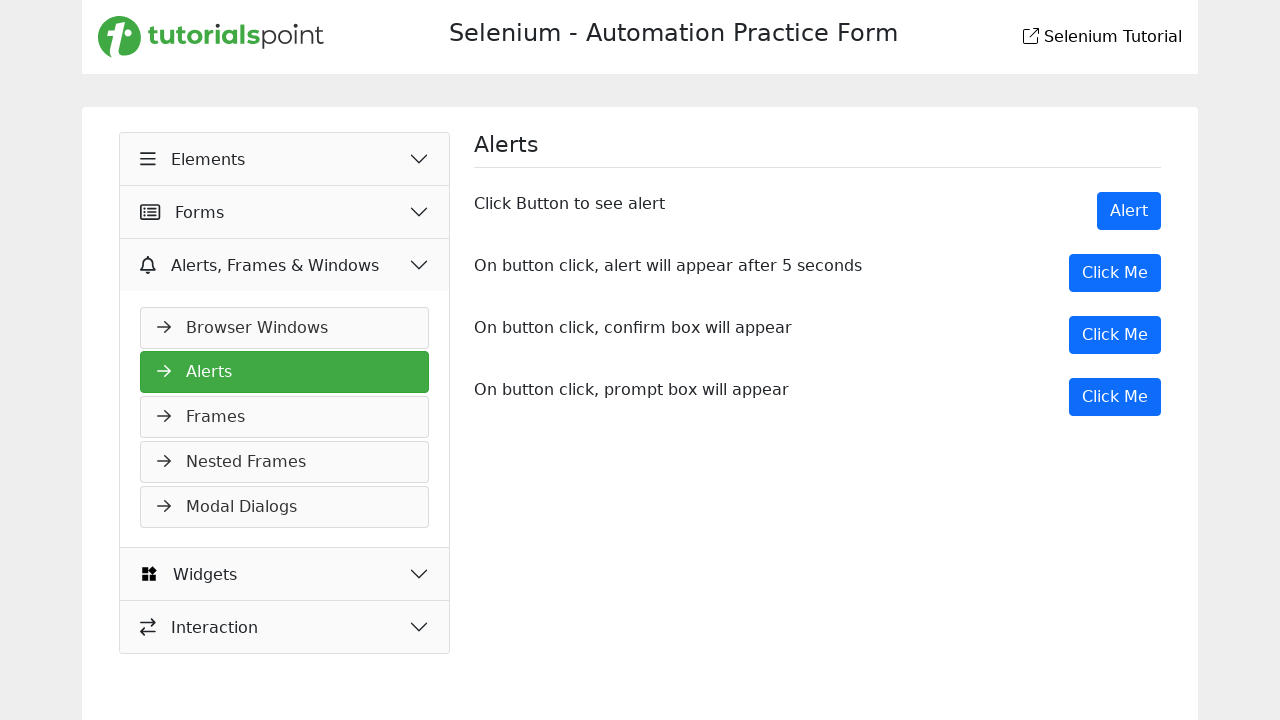

Set up dialog handler to accept alerts
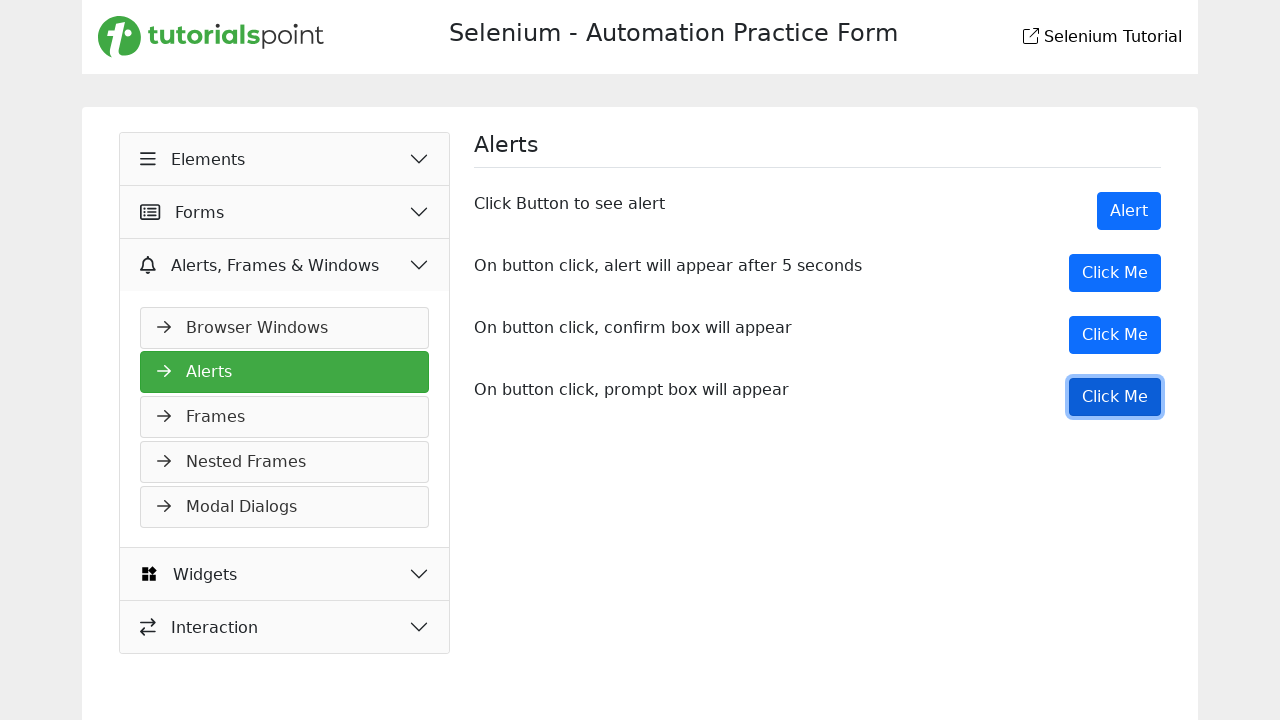

Clicked the third 'Click Me' button with dialog handler active at (1115, 397) on (//button[text()='Click Me'])[3]
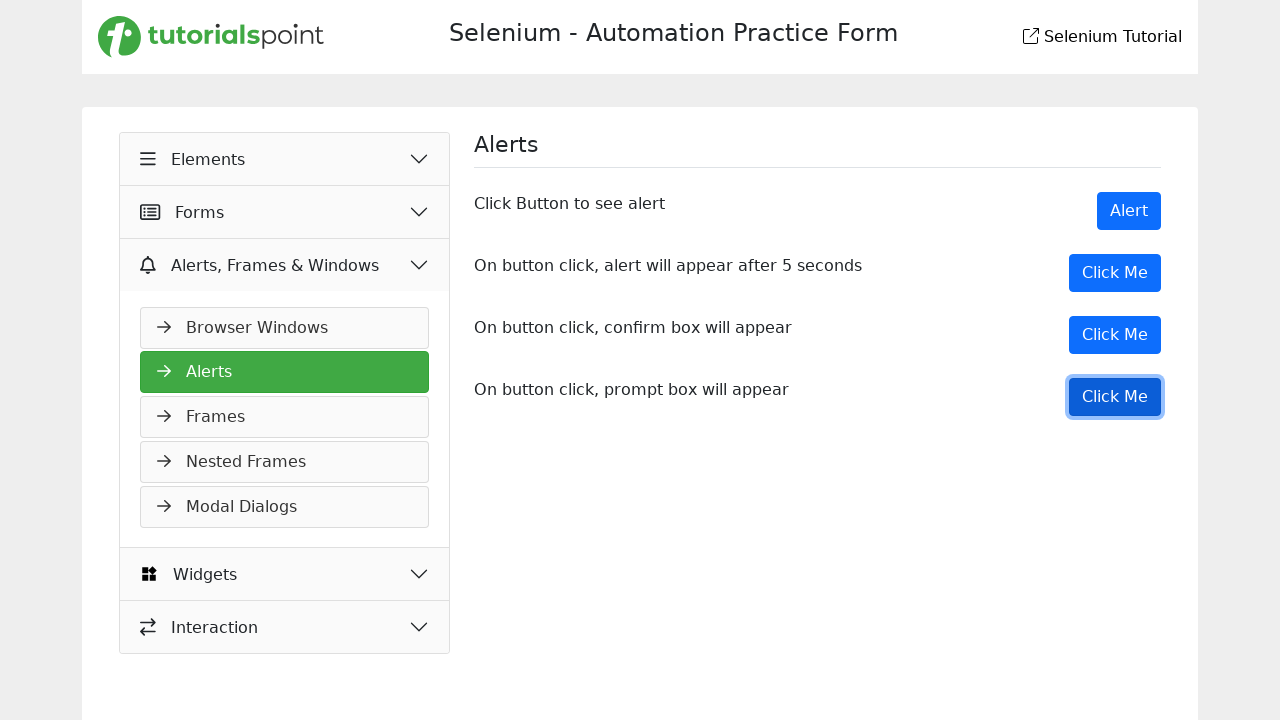

Waited for dialog interaction to complete
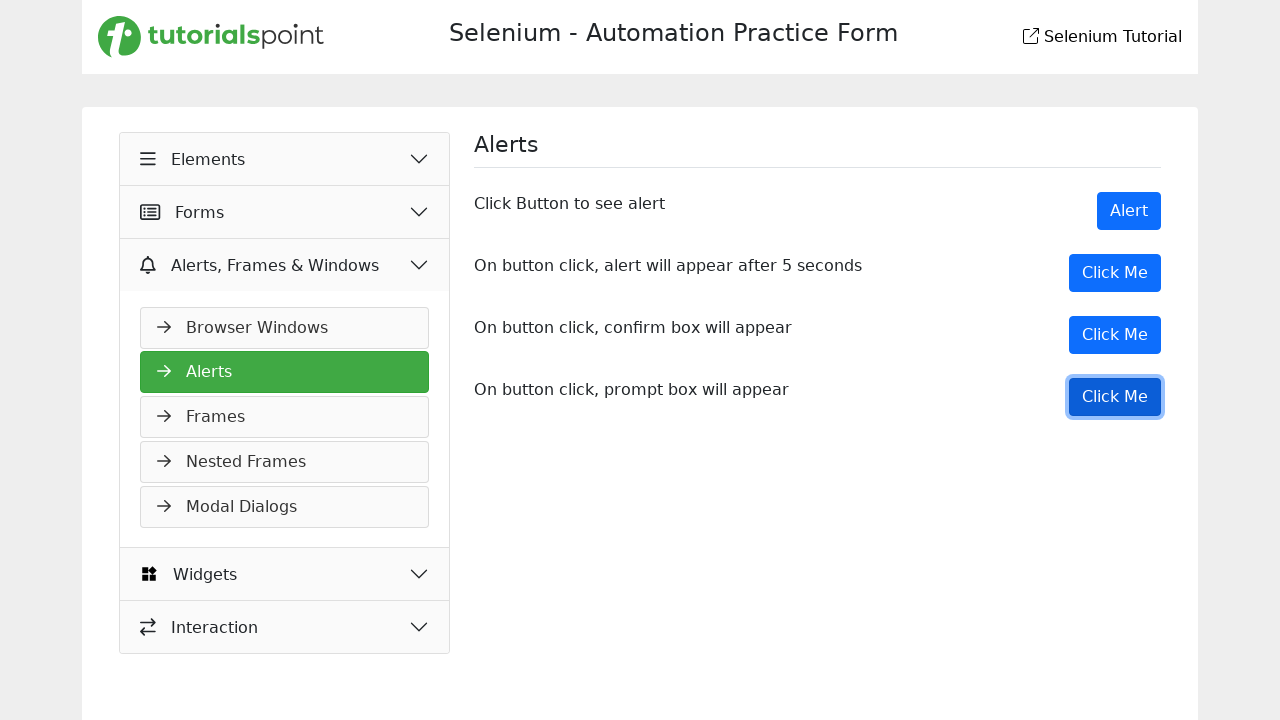

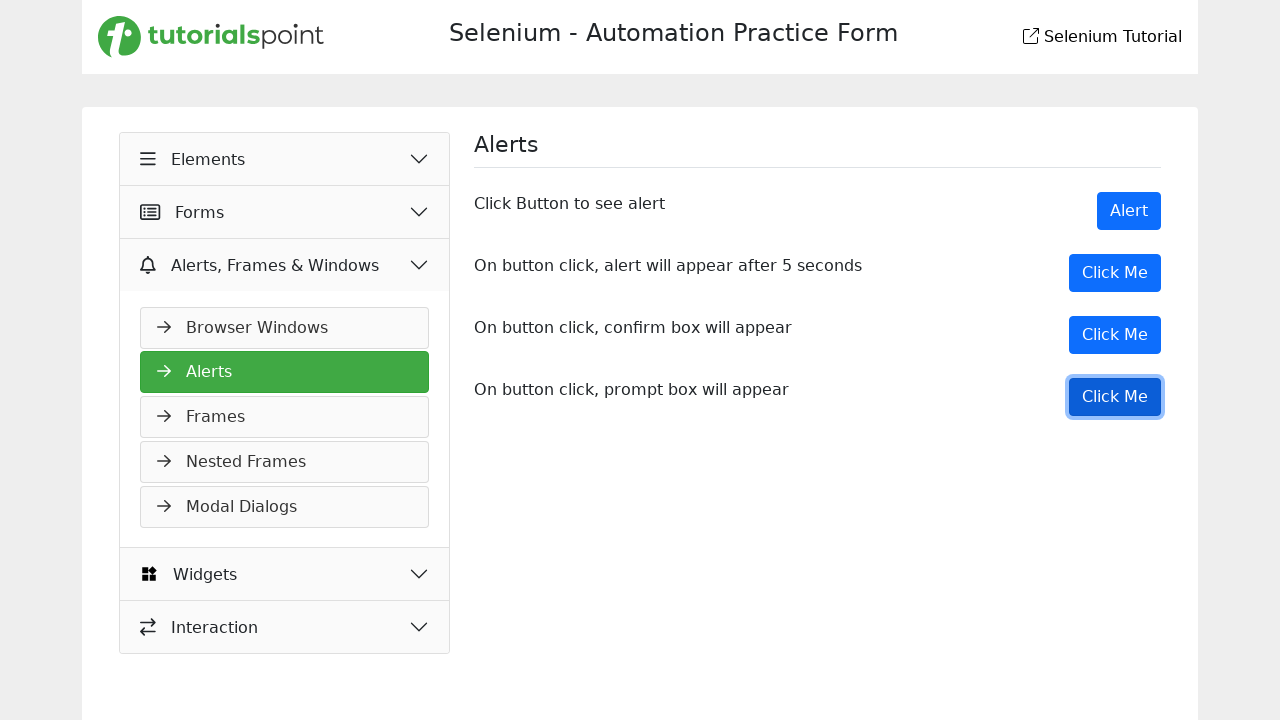